Tests dropdown form interactions by clicking on various dropdown selectors and selecting options from the dropdown menus on a Selenium practice page.

Starting URL: https://rori4.github.io/selenium-practice/#/pages/practice/dropdown-form

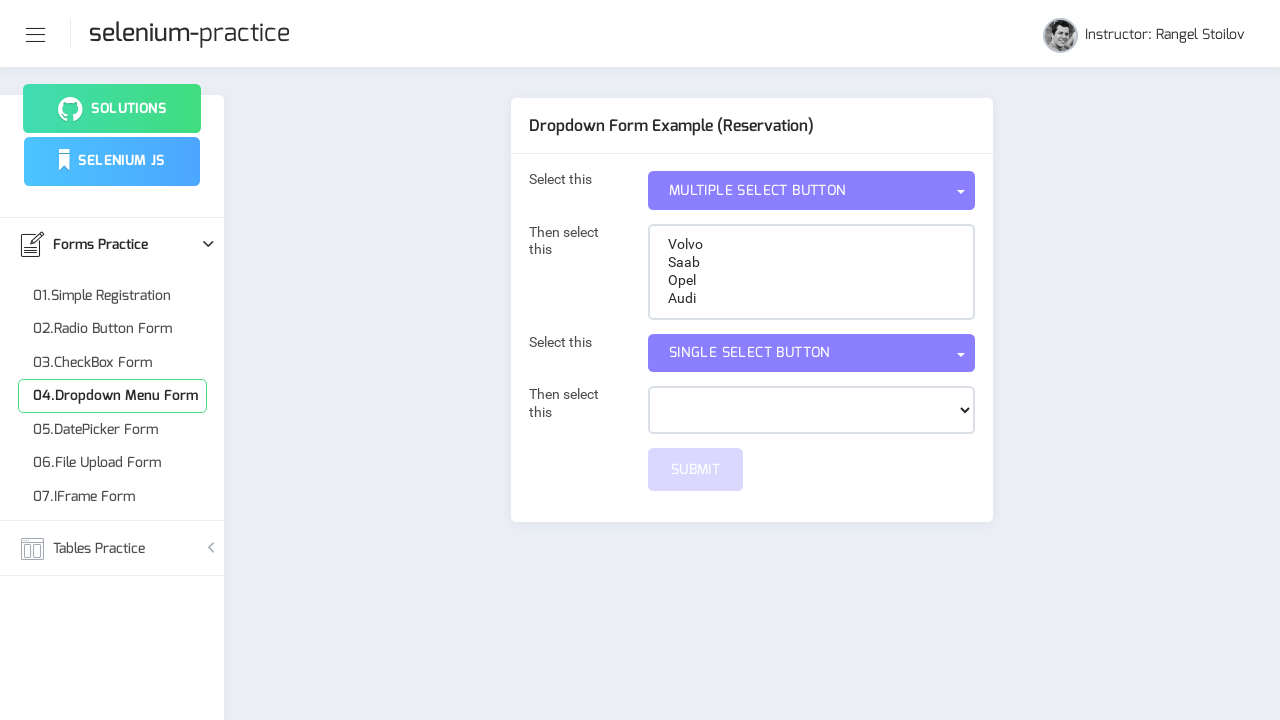

Clicked on first dropdown (select1) to open it at (812, 190) on xpath=//nb-select[@formcontrolname='select1']/button
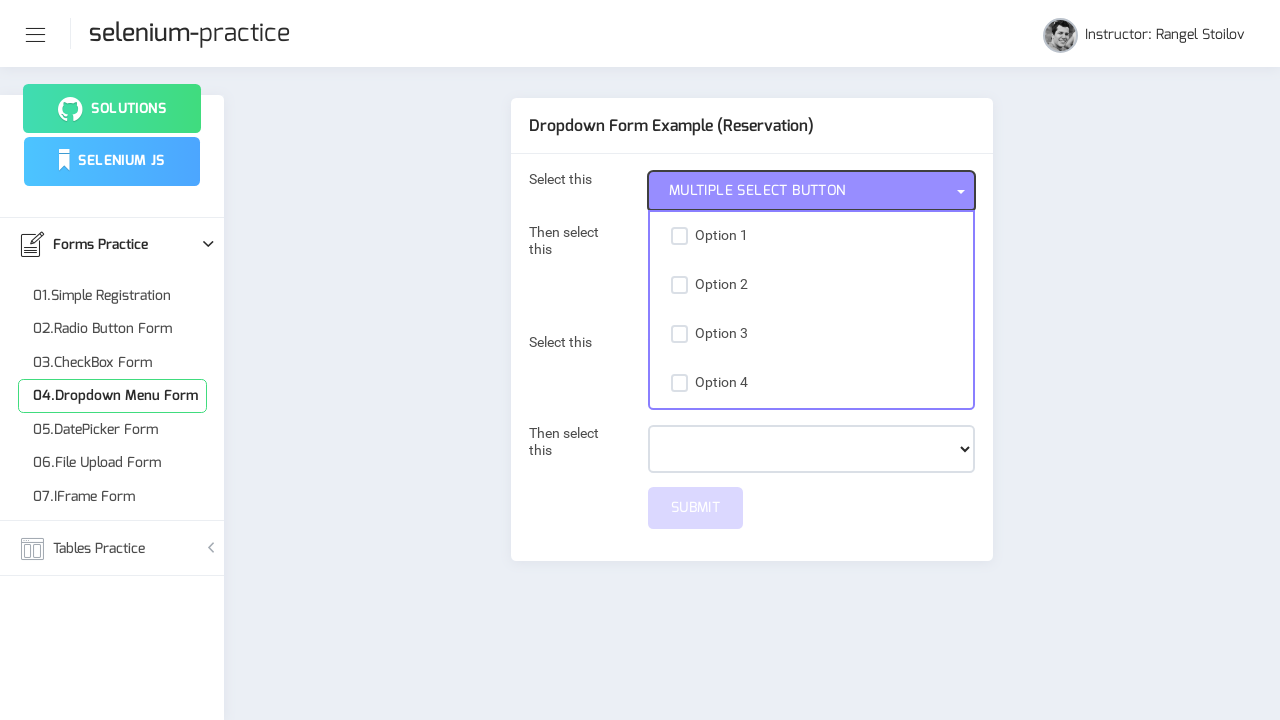

Selected option with value 1 from dropdown at (812, 236) on xpath=//nb-option[@value='1']
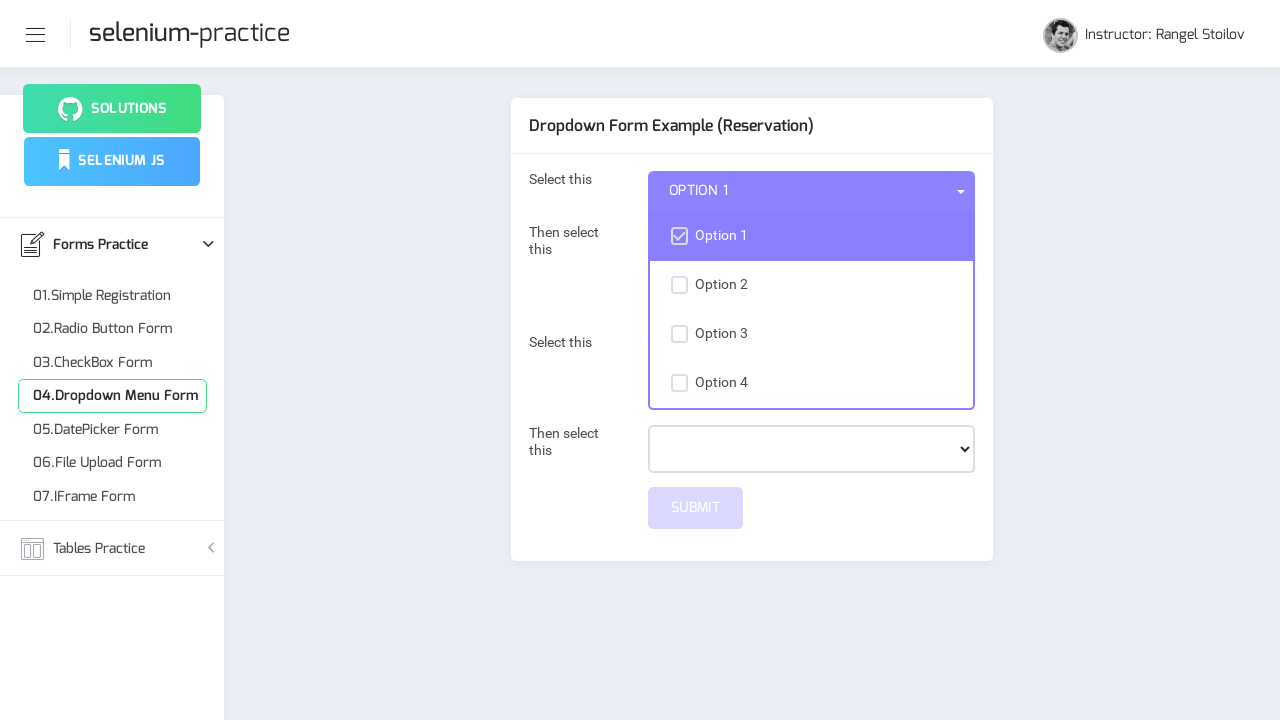

Selected option with value 2 from dropdown at (812, 285) on xpath=//nb-option[@value='2']
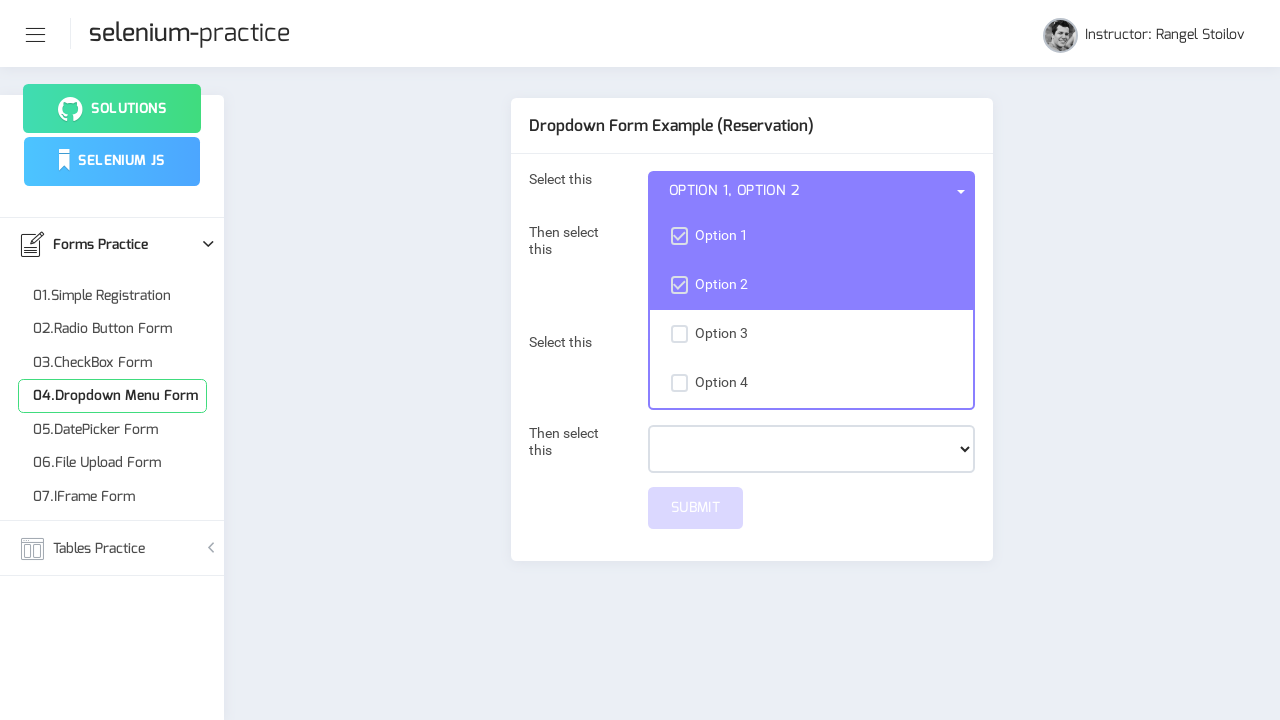

Clicked to close the first dropdown at (812, 190) on xpath=//nb-select[@formcontrolname='select1']/button
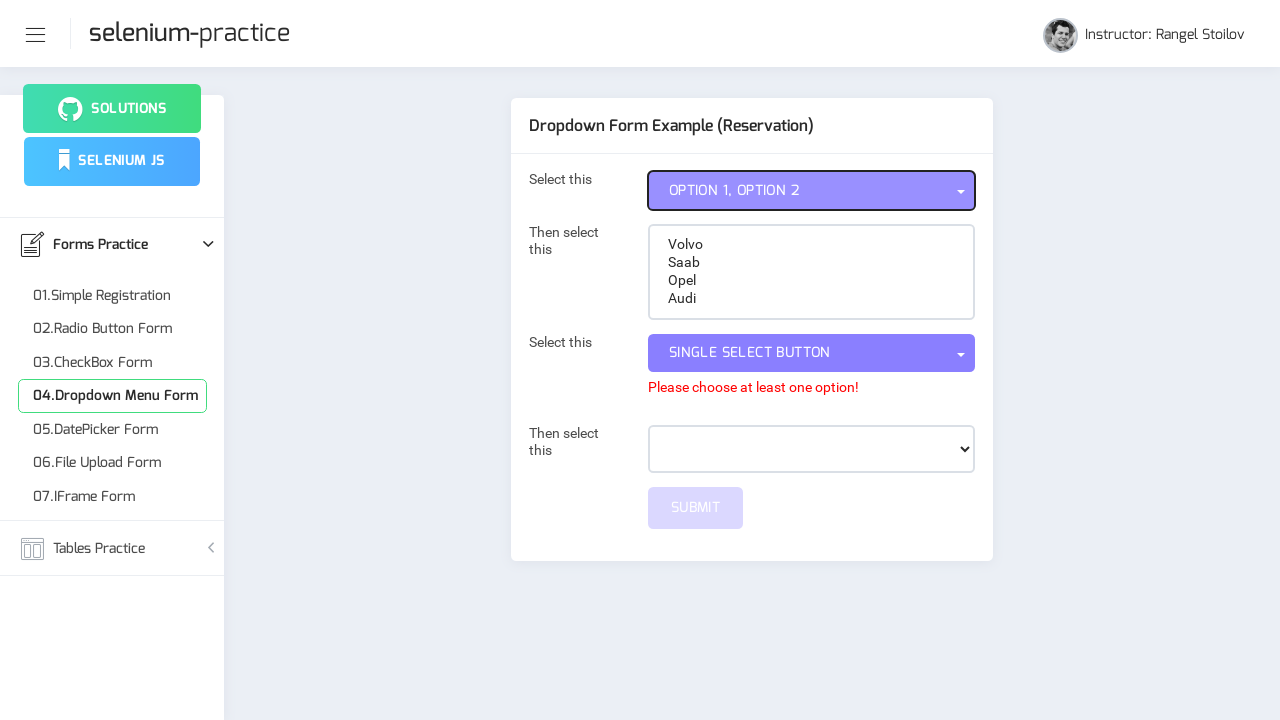

Clicked on third dropdown (select3) to open it at (812, 353) on xpath=//nb-select[@formcontrolname='select3']/button
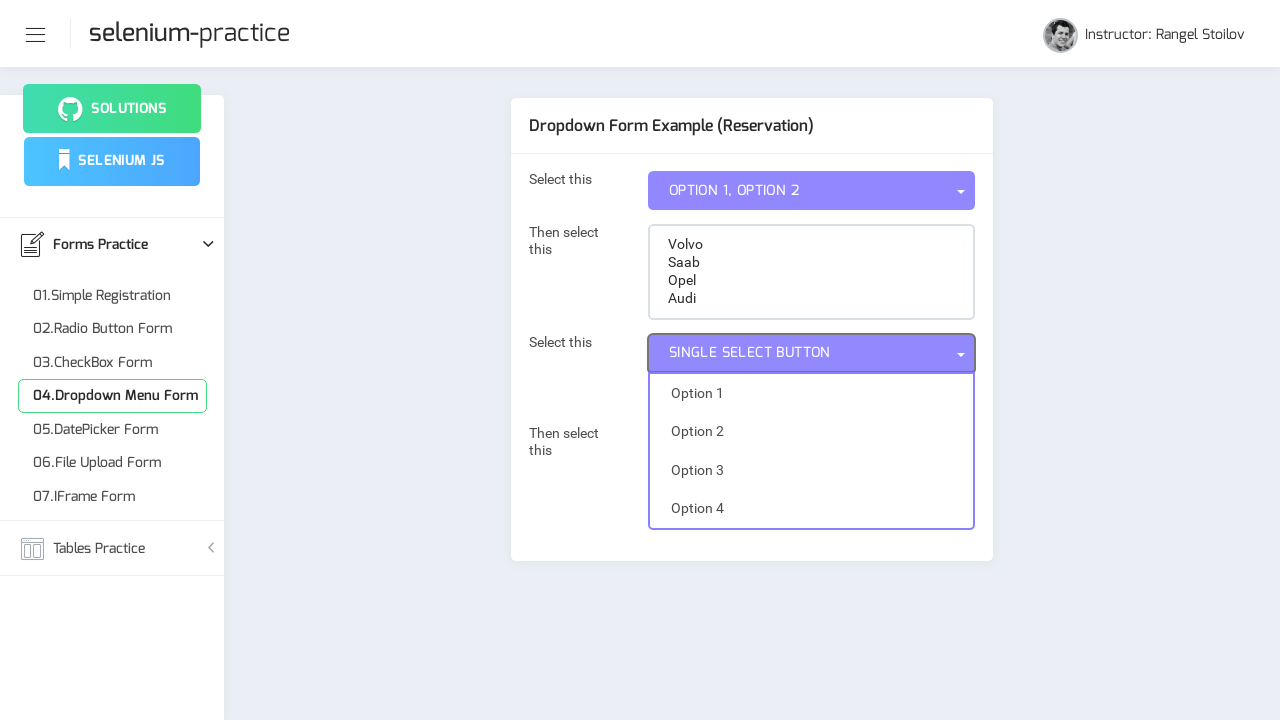

Selected option with value 3 from dropdown at (812, 471) on xpath=//nb-option[@value='3']
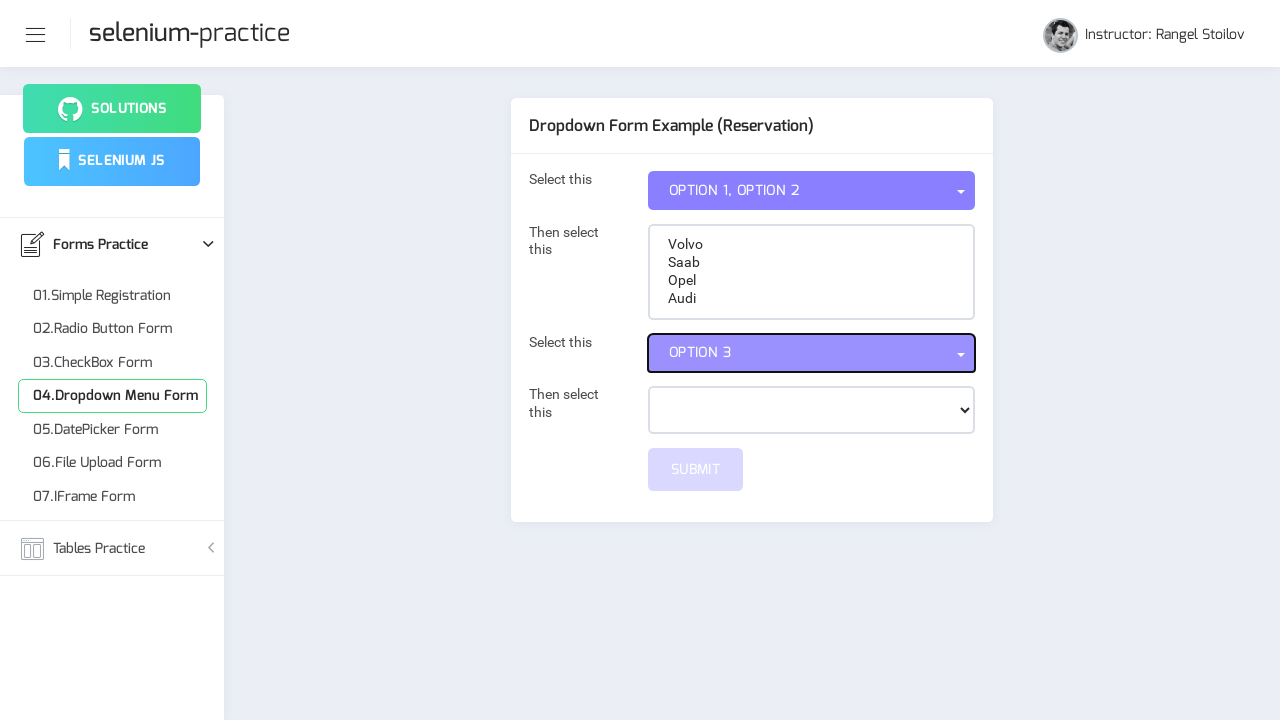

Clicked to close the third dropdown at (812, 353) on xpath=//nb-select[@formcontrolname='select3']/button
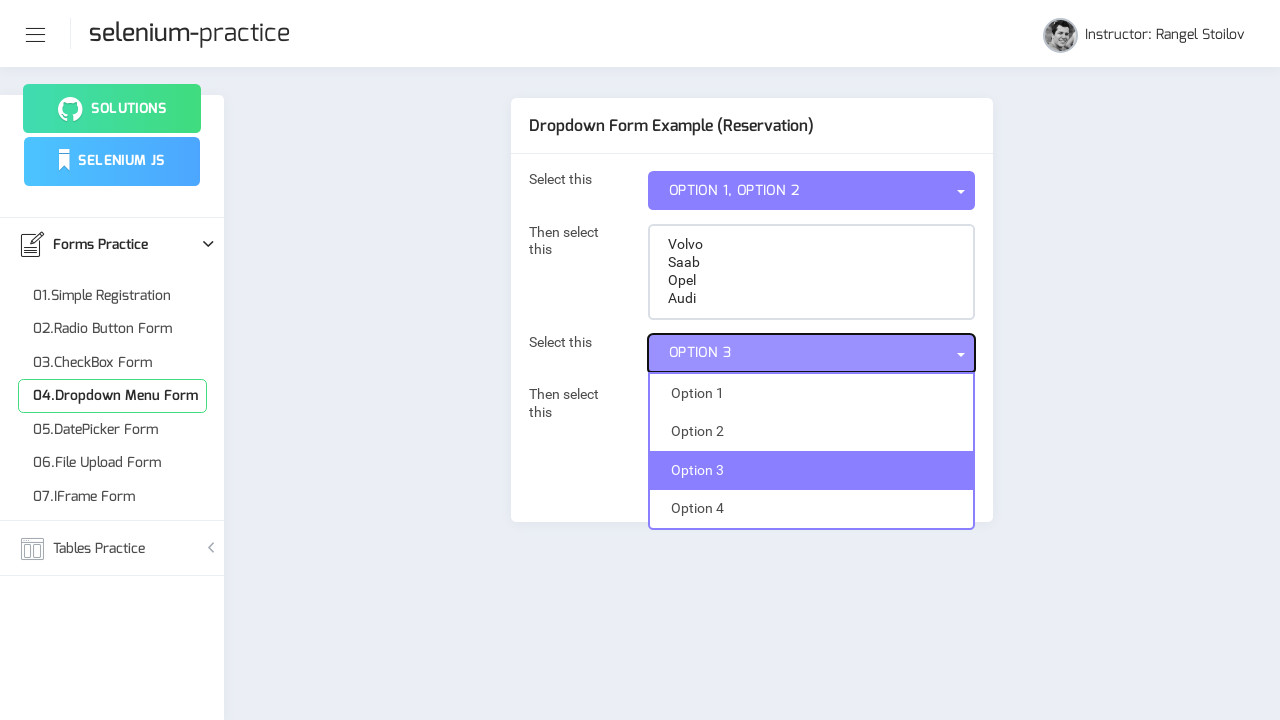

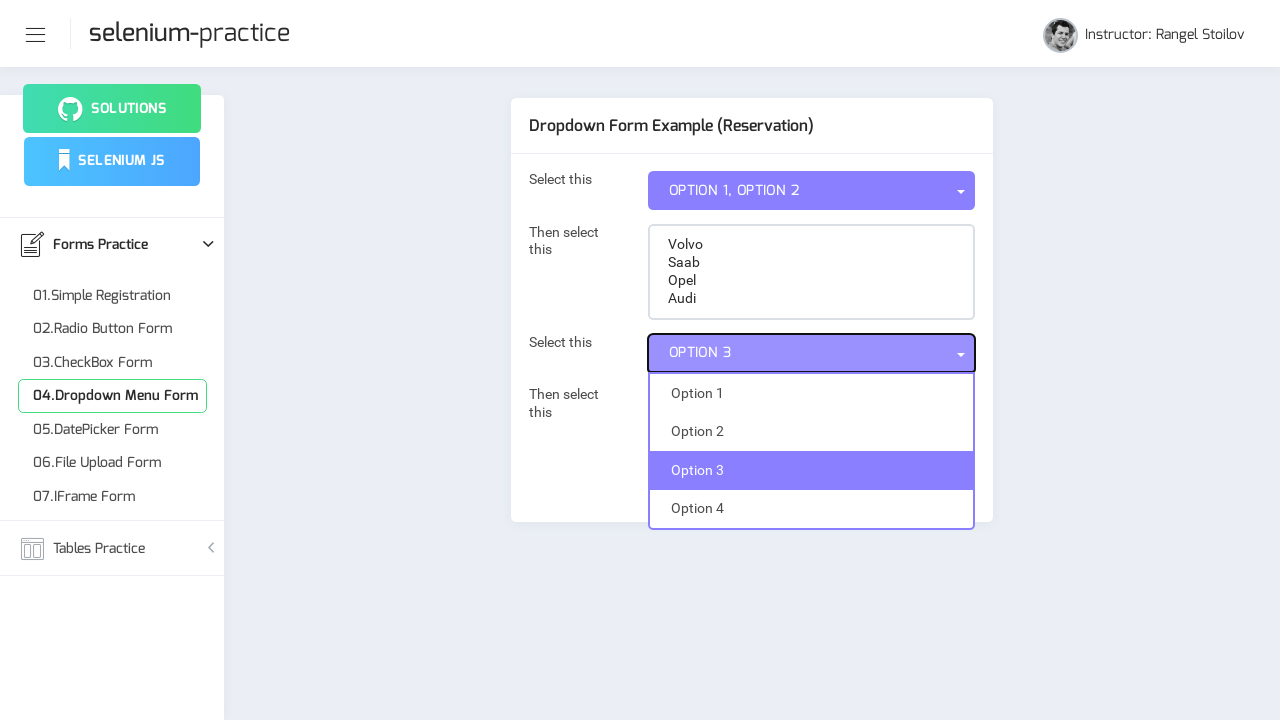